Tests radio button functionality by navigating to a W3Schools example page, switching to an iframe, and checking which radio button is selected

Starting URL: http://www.w3schools.com/html/tryit.asp?filename=tryhtml_input_radio

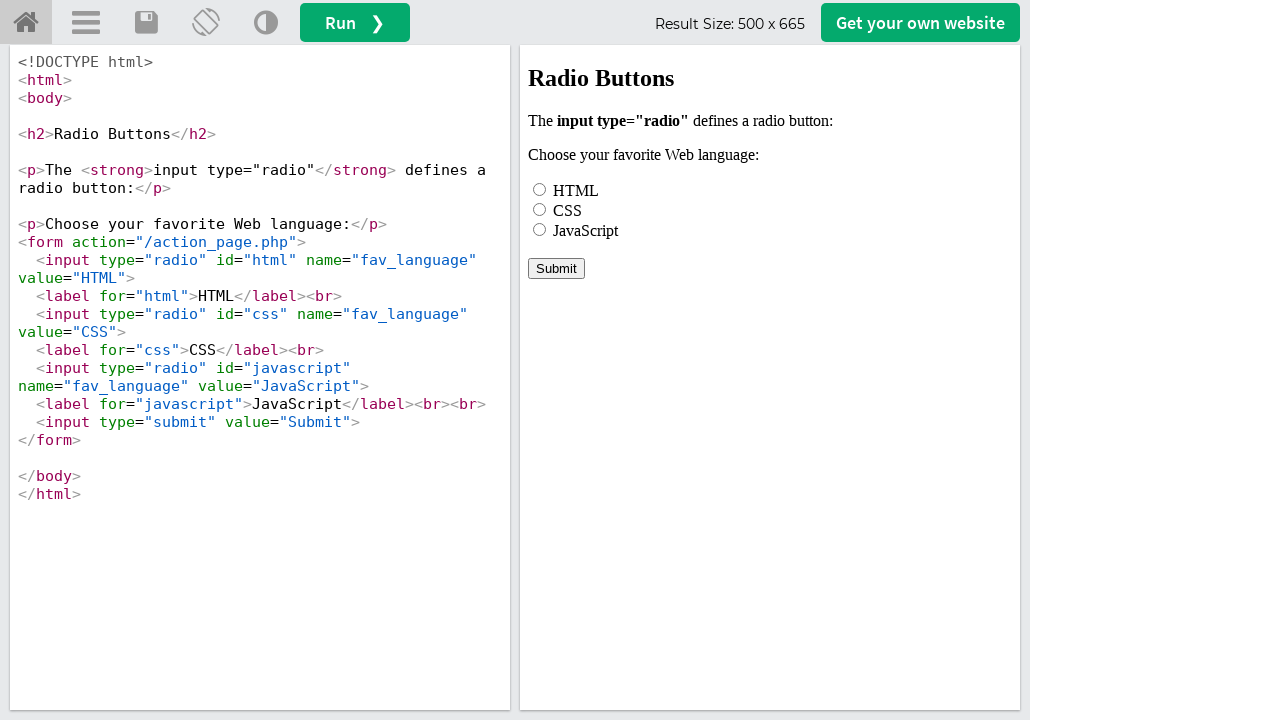

Navigated to W3Schools radio button example page
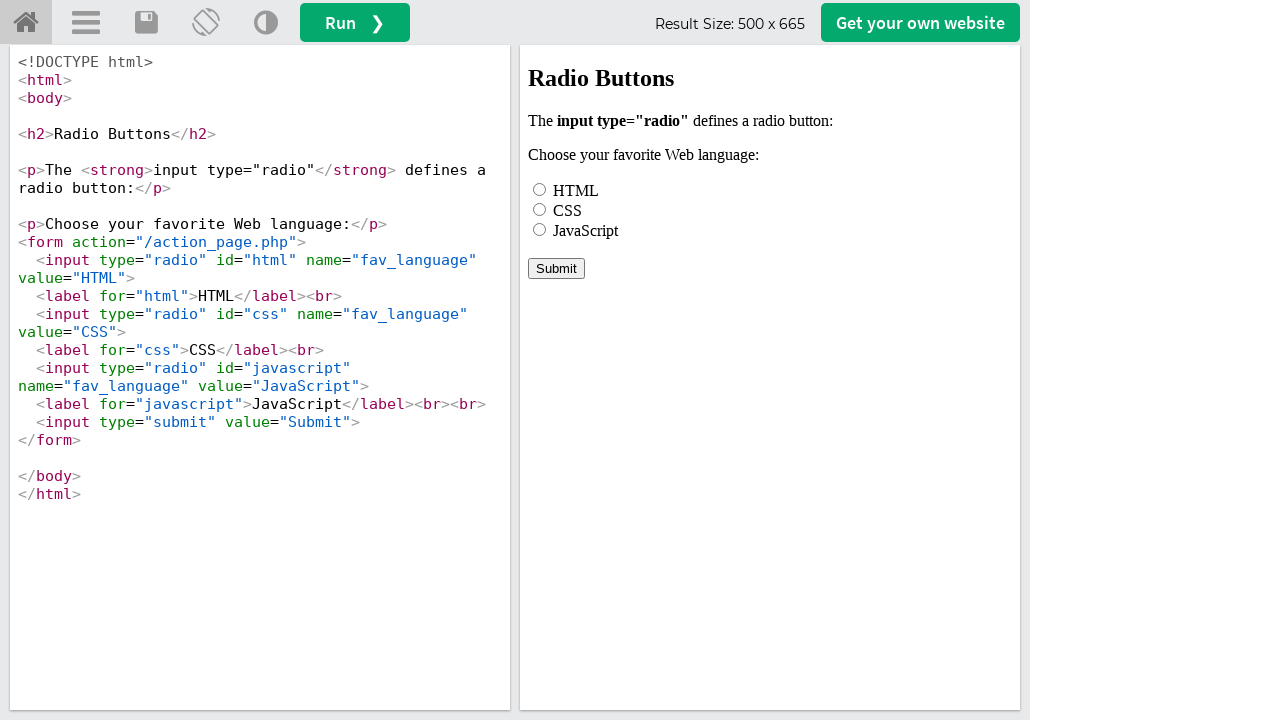

Located iframe containing radio buttons
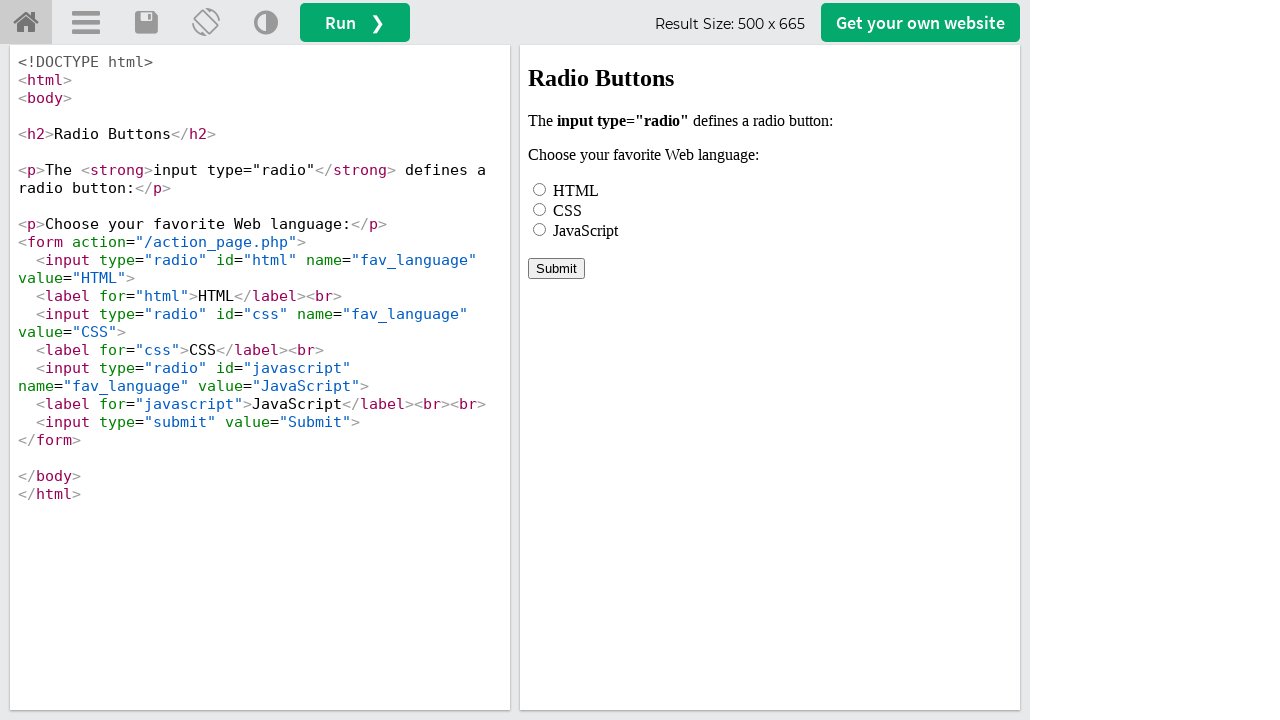

Located all radio buttons with name 'gender'
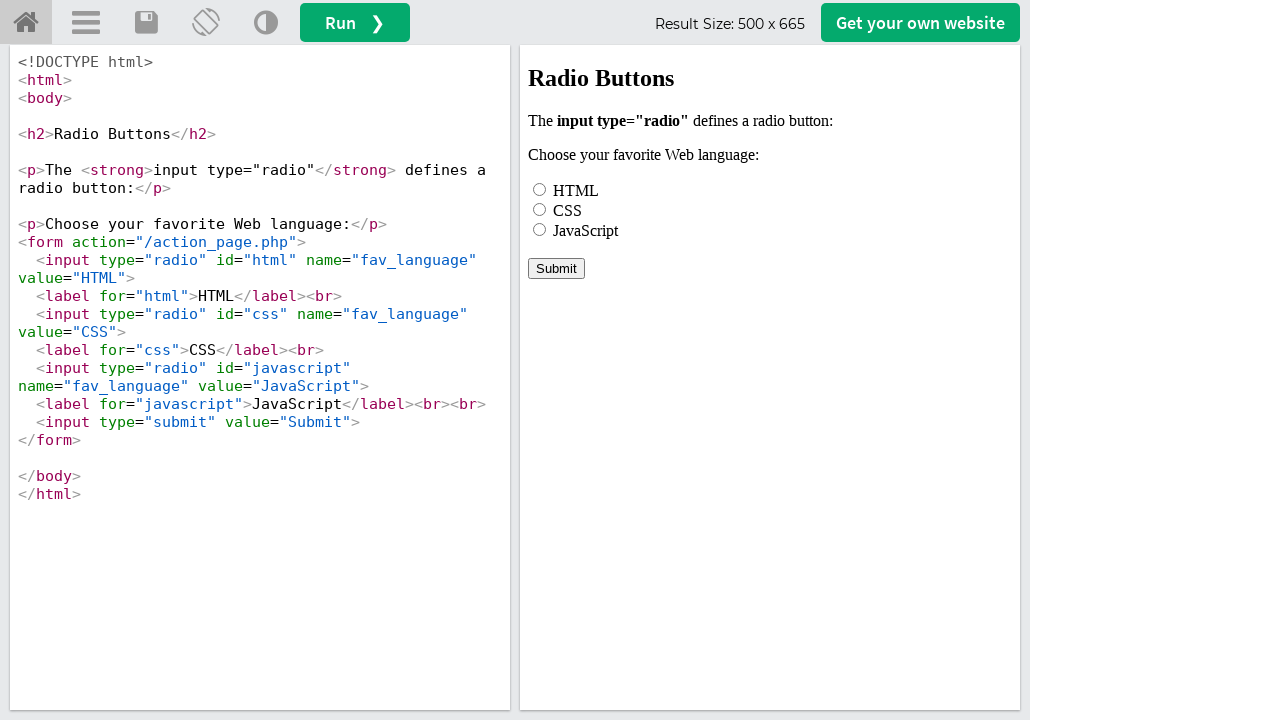

Found 0 radio buttons
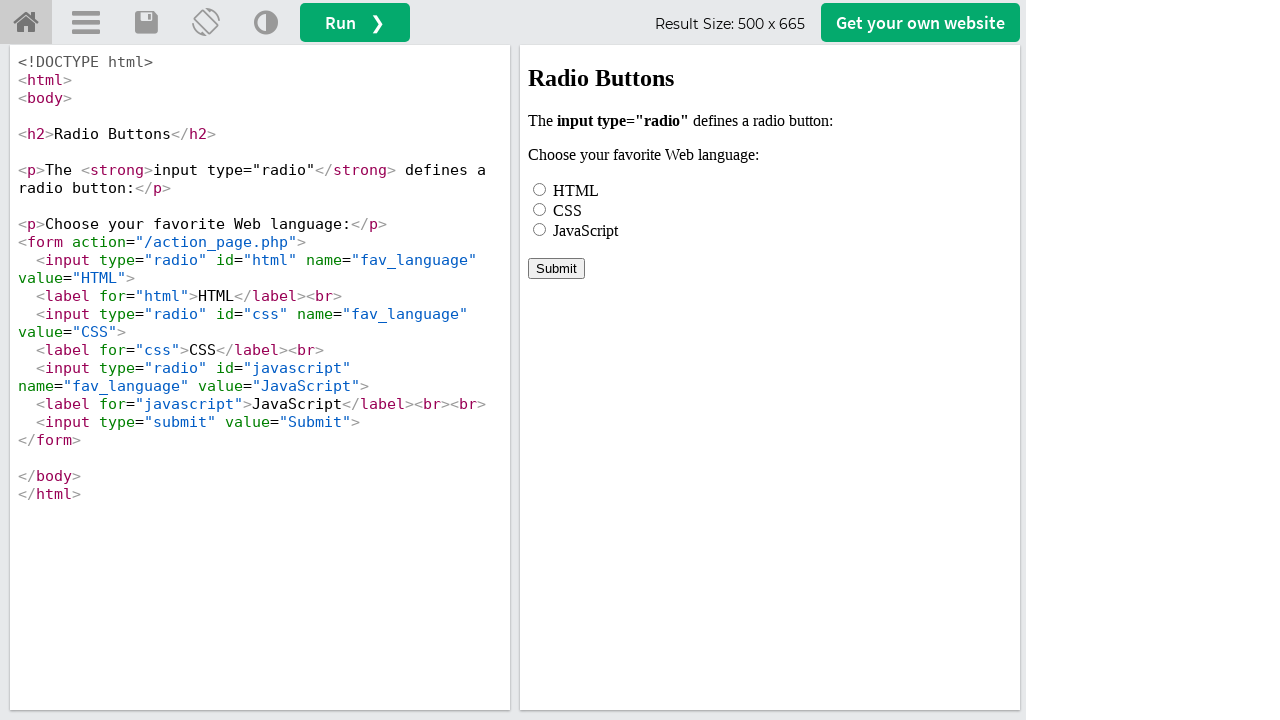

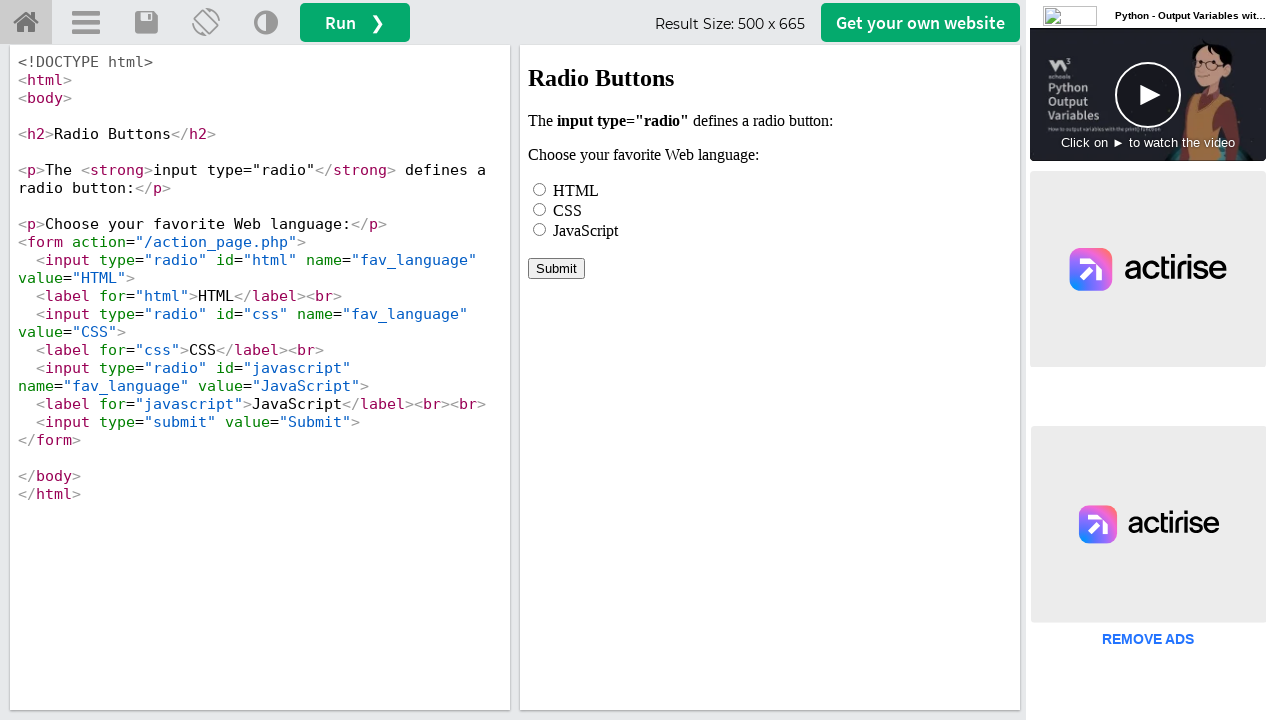